Tests that sorting is maintained when navigating through pages using pagination controls.

Starting URL: https://rahulshettyacademy.com/seleniumPractise/#/offers

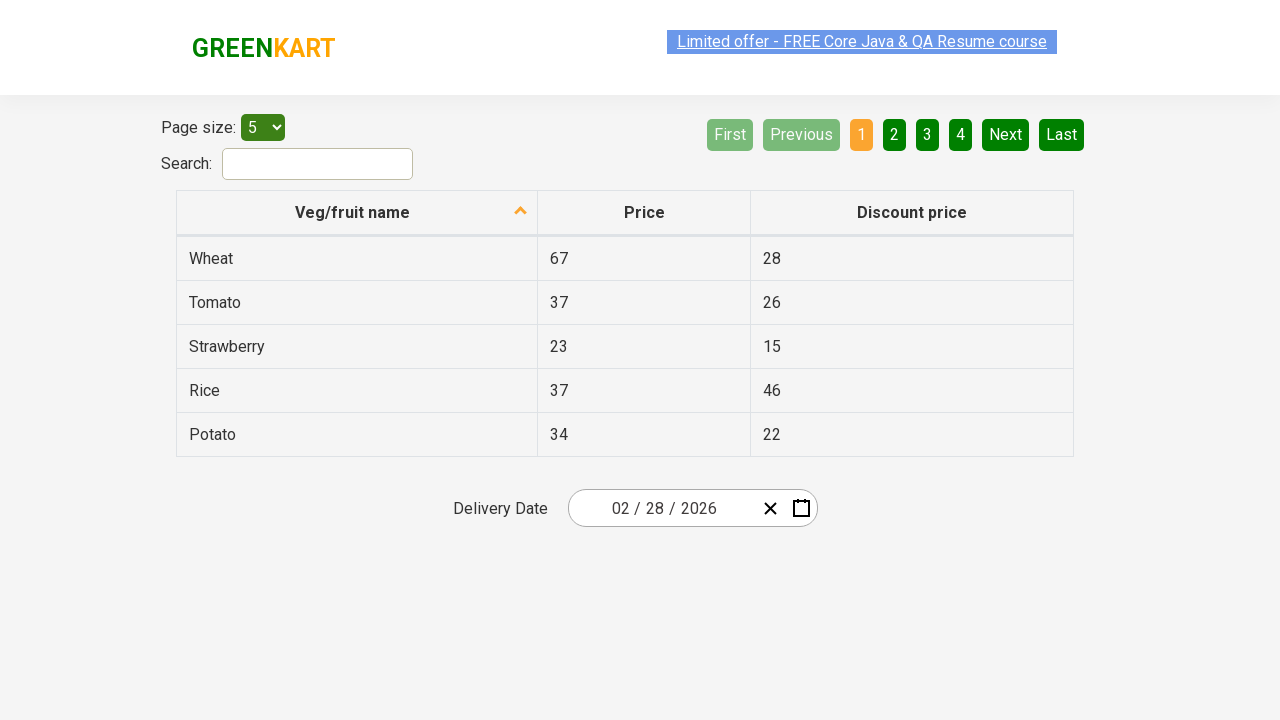

Waited for table to be visible on offers page
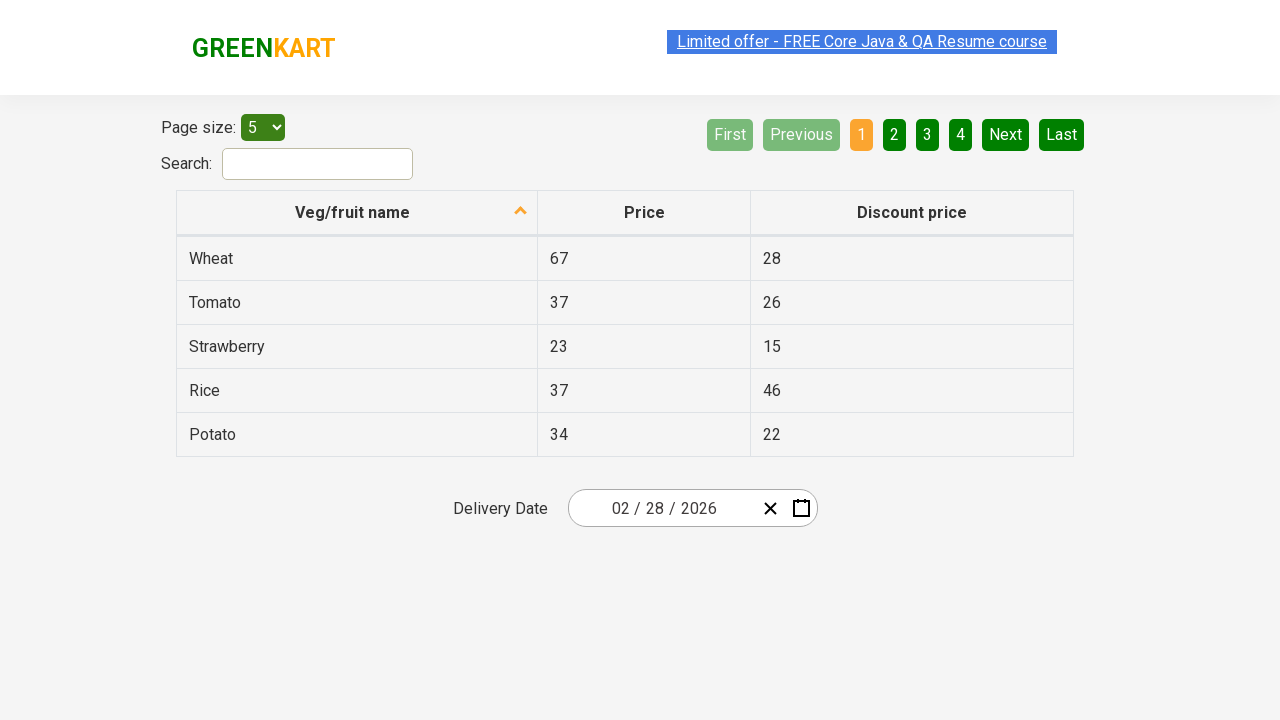

Clicked 'Veg/fruit name' column header to sort at (357, 213) on th:has-text('Veg/fruit name')
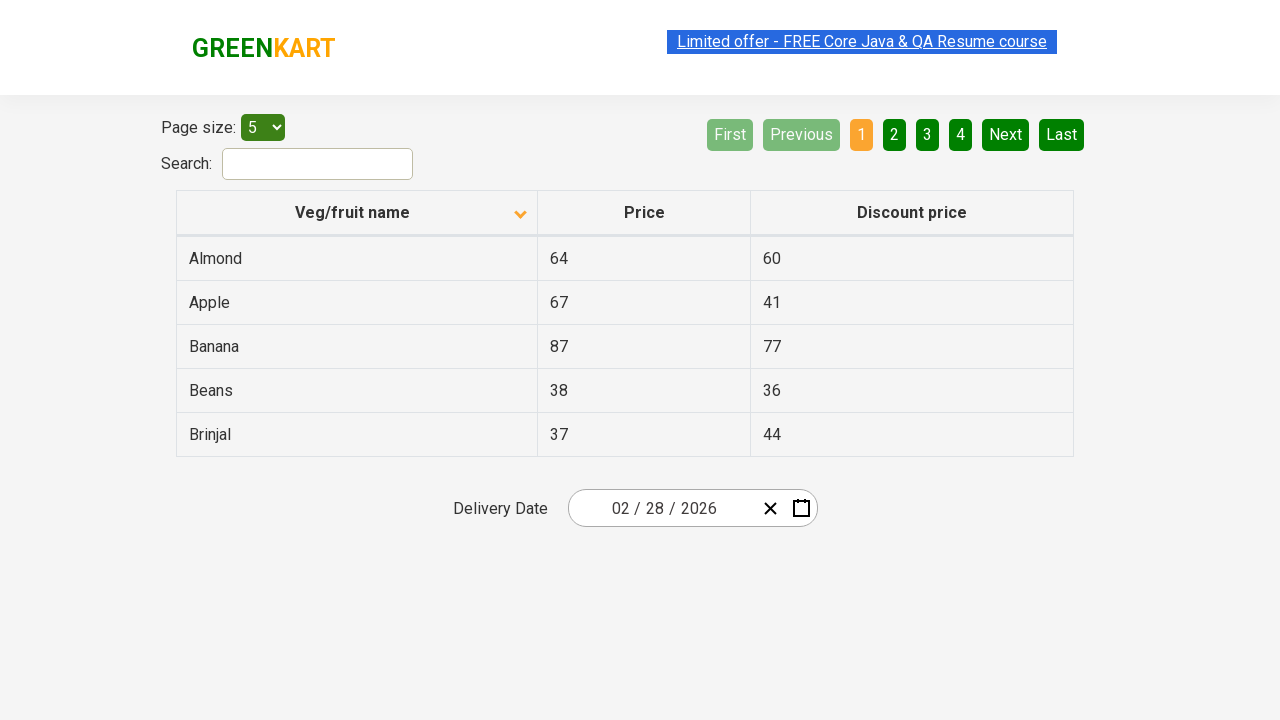

Waited for sort animation to complete
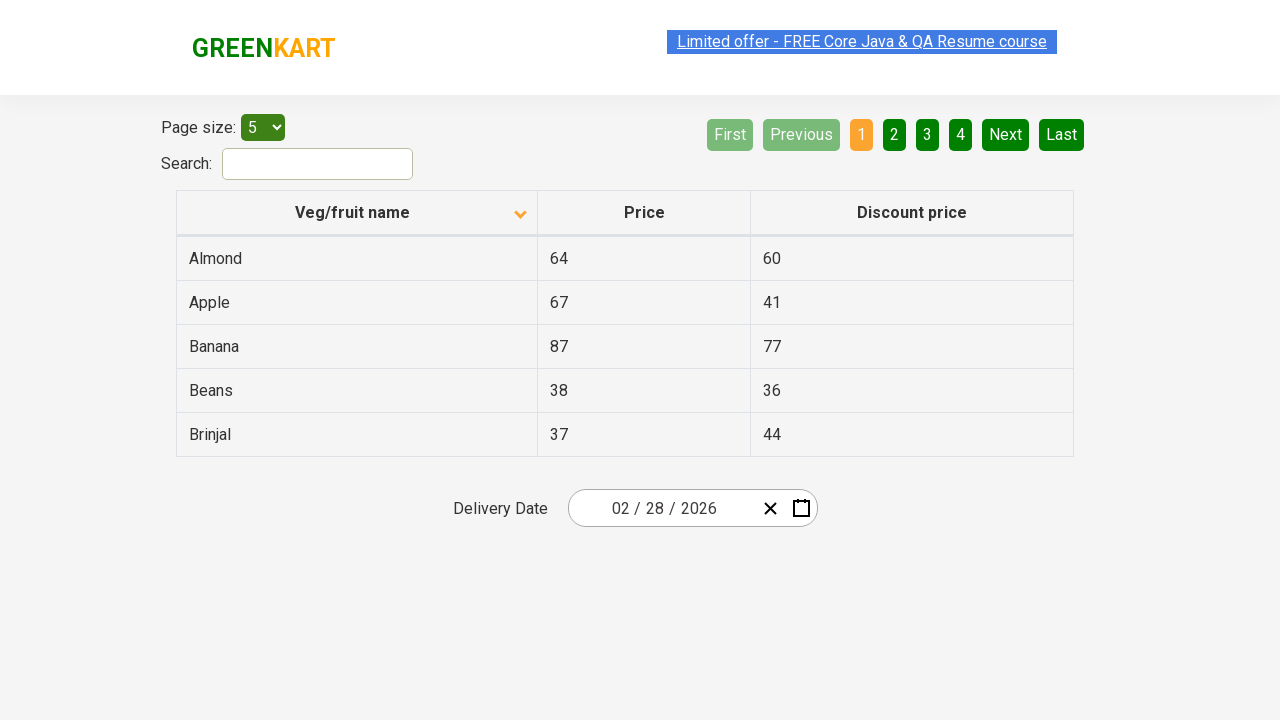

Clicked 'Next' pagination button to navigate to next page at (1006, 134) on a[aria-label='Next']
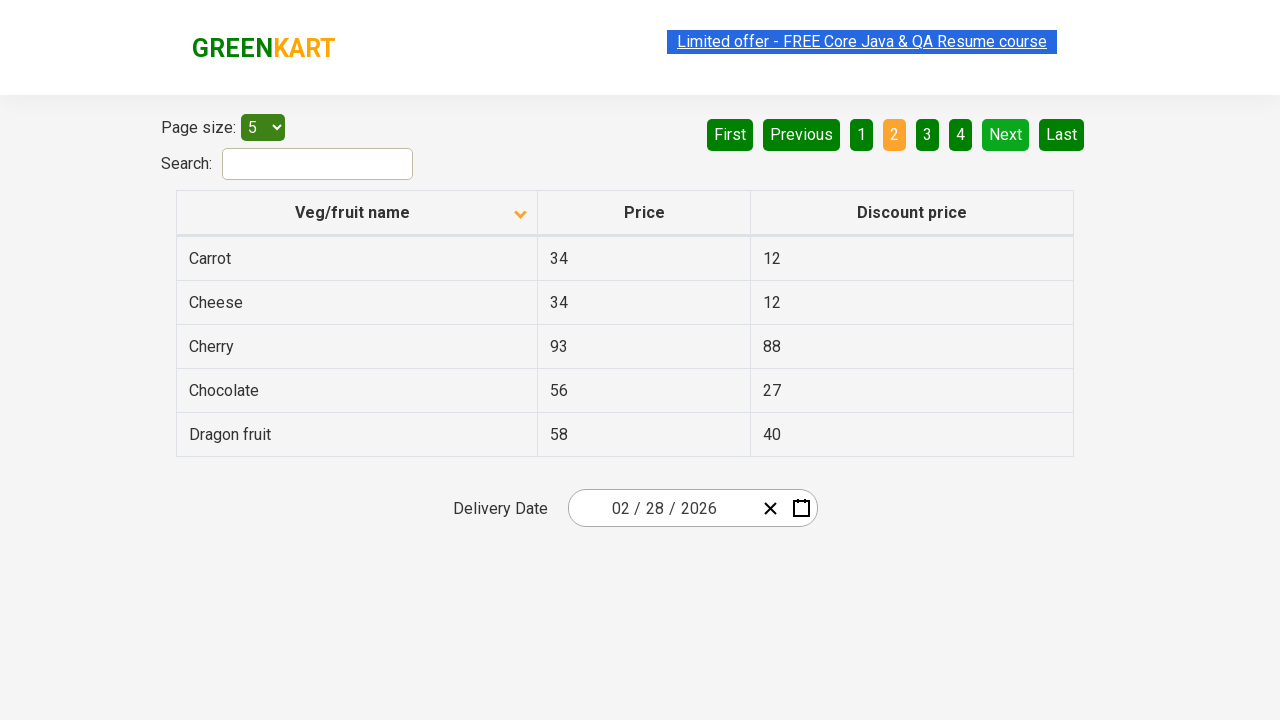

Waited for next page to load
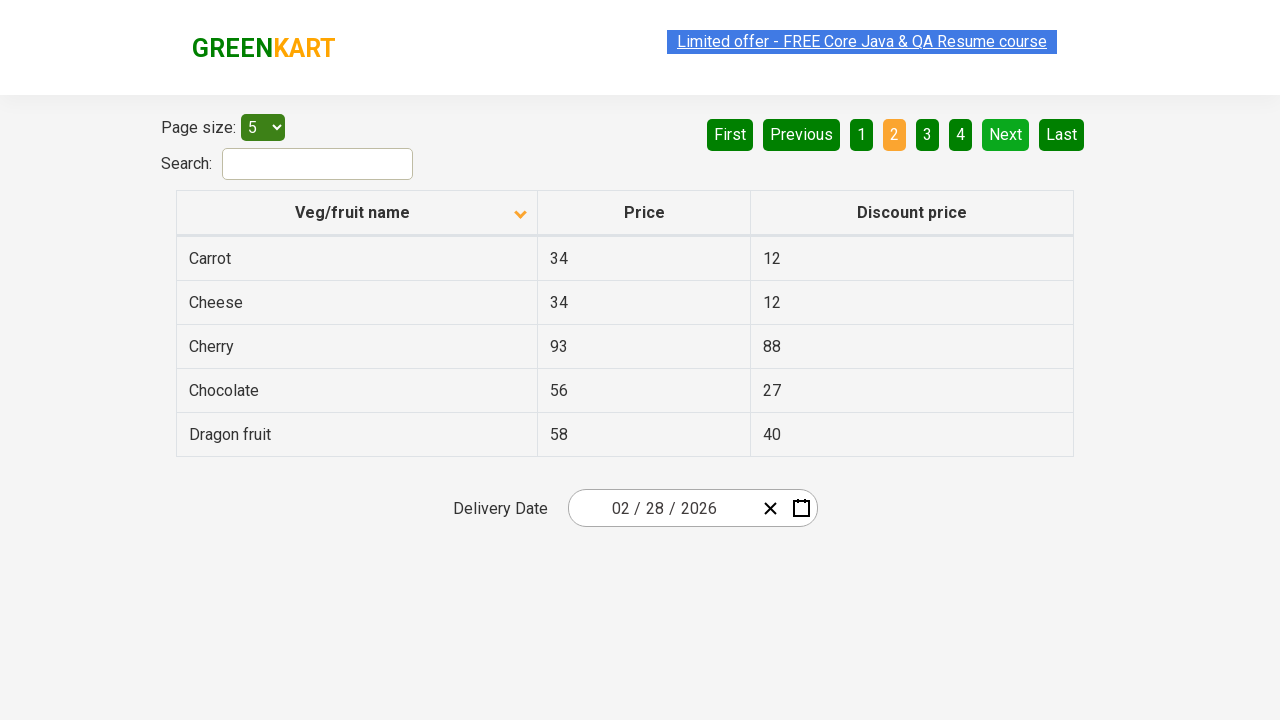

Clicked 'First' pagination button to return to first page at (730, 134) on a[aria-label='First']
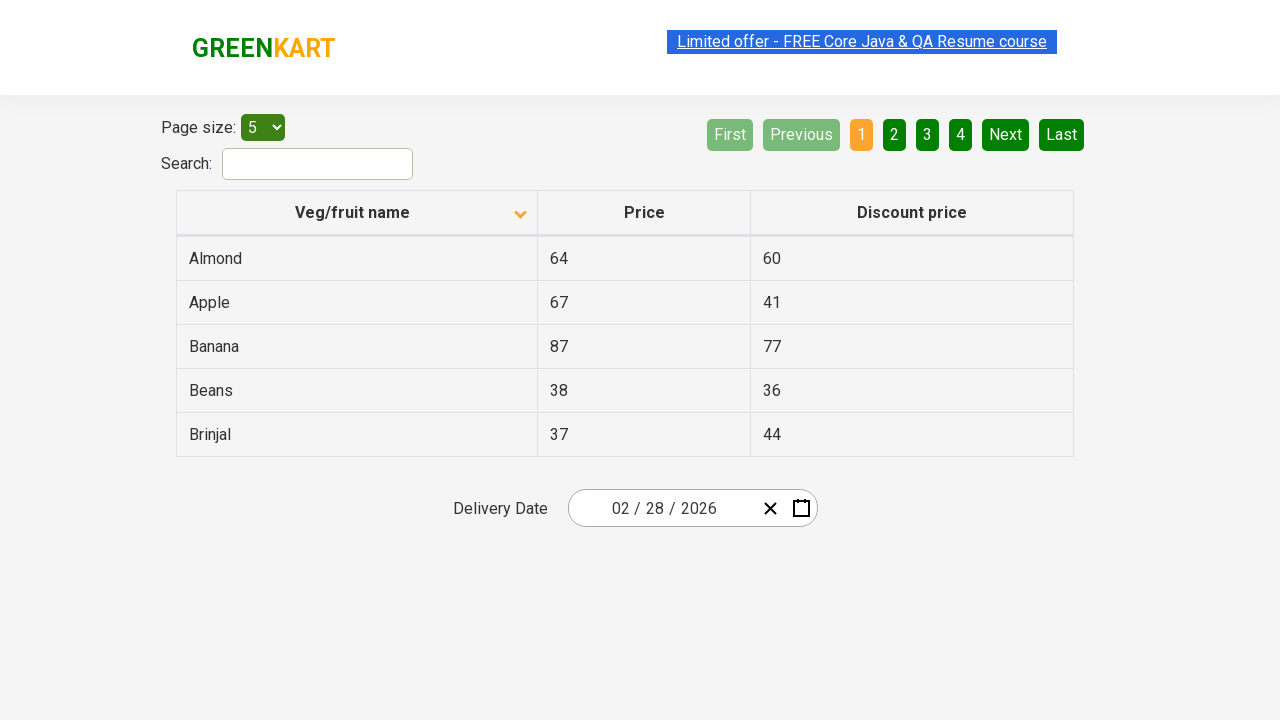

Waited for first page to load and verified sorting was maintained
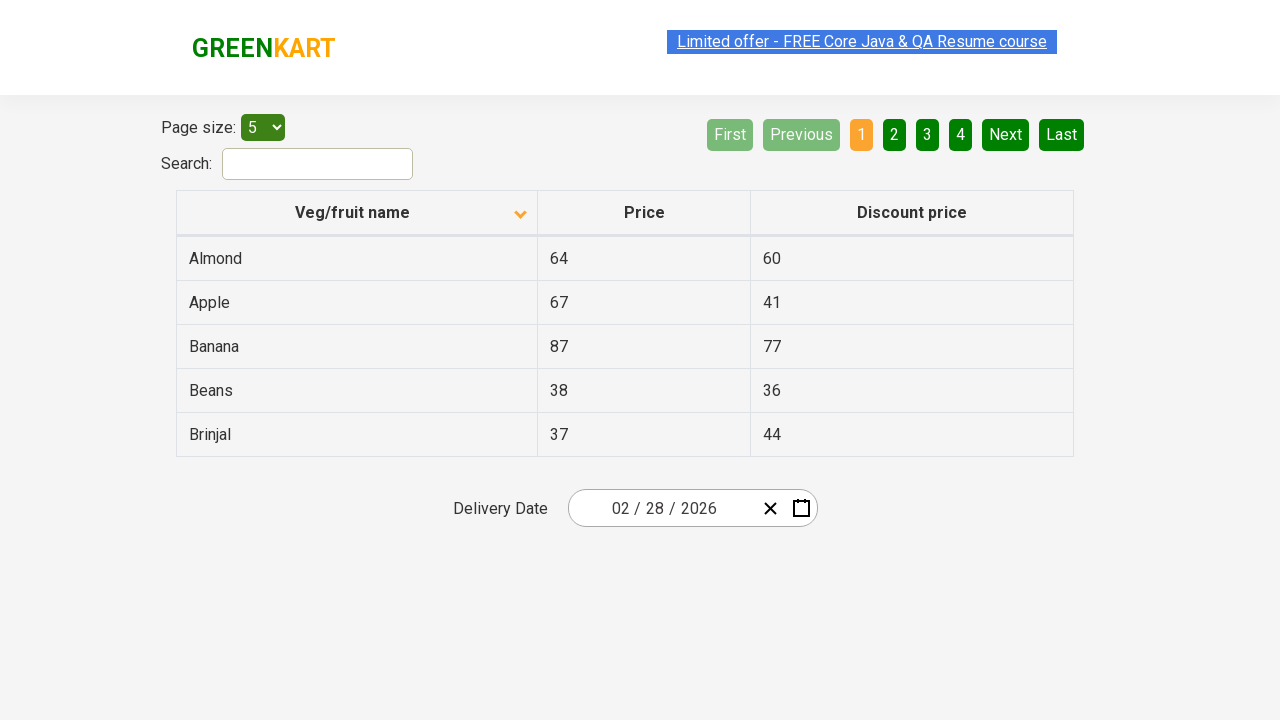

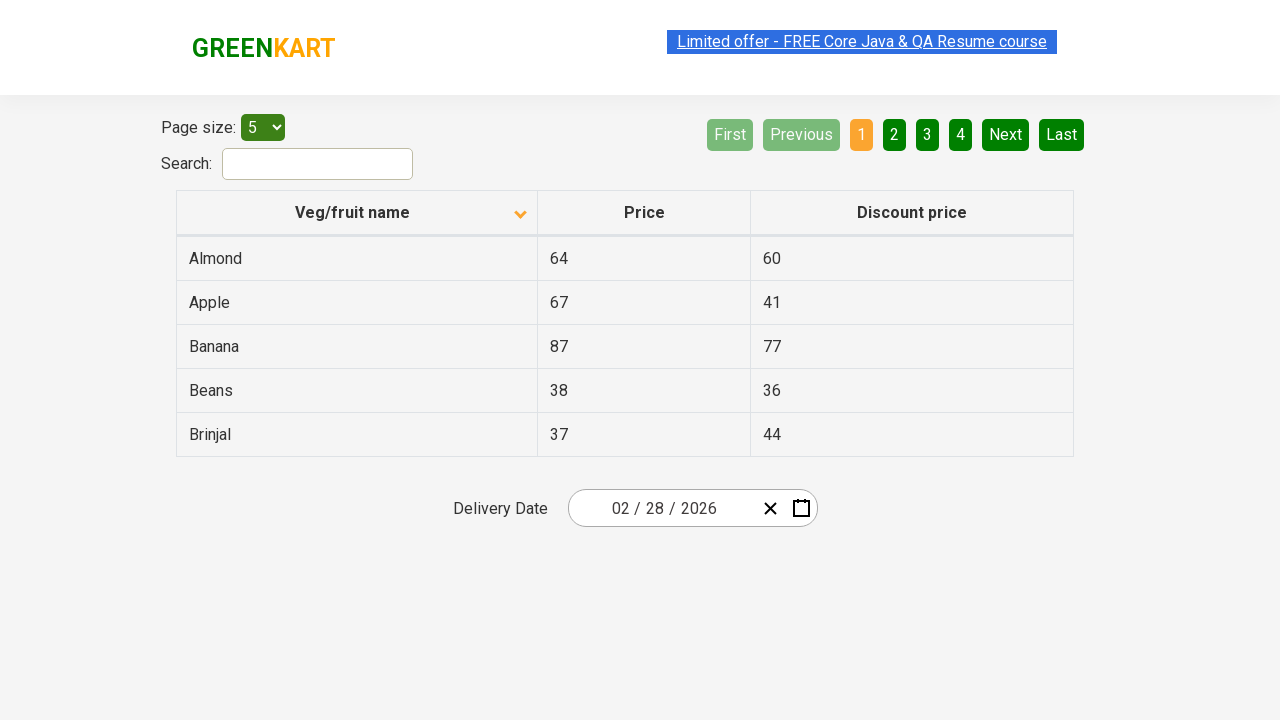